Tests clicking the "Ideas" footer link and verifies navigation to the /ideas page

Starting URL: https://scratch.mit.edu

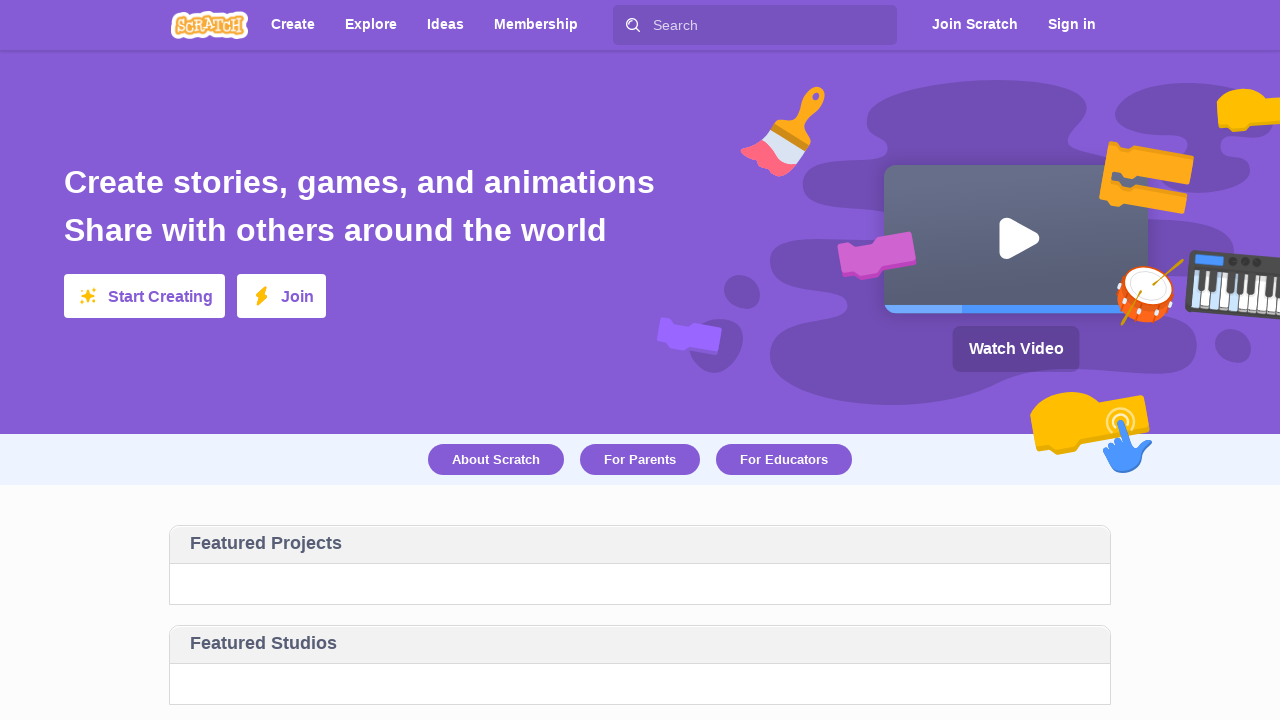

Waited for homepage to load - hero text 'Create stories, games, and animations' is visible
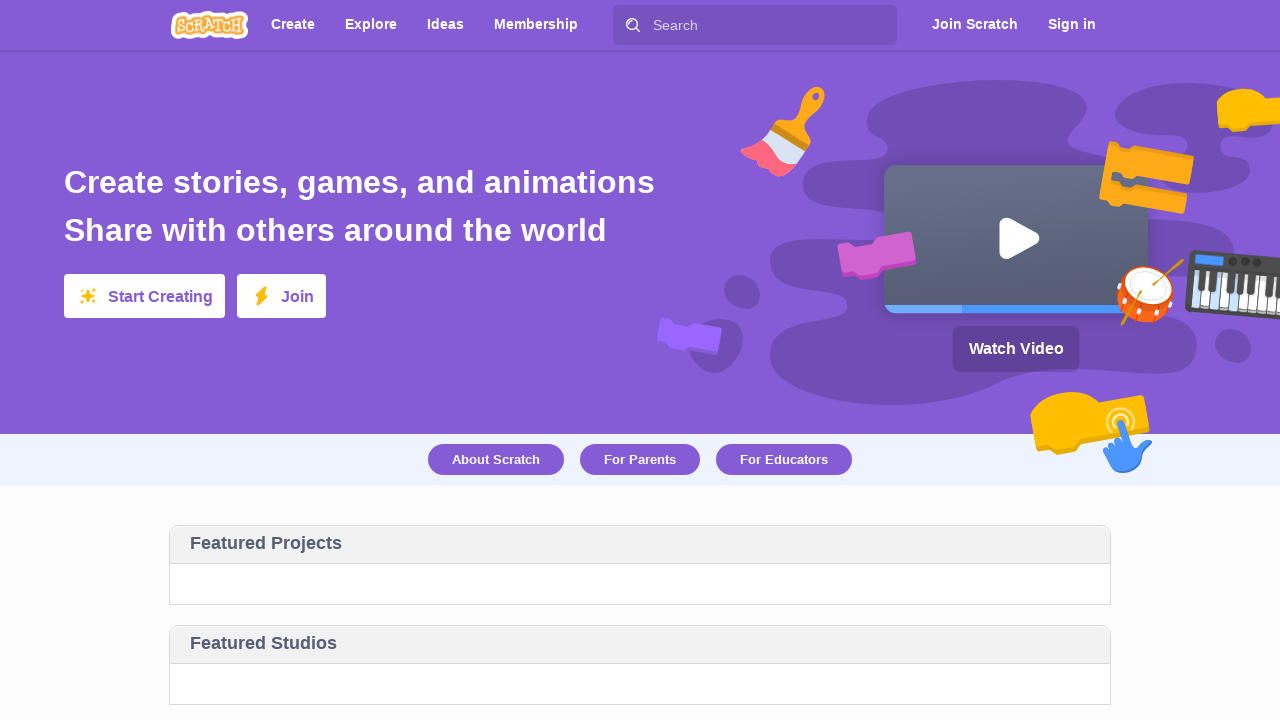

Clicked the 'Ideas' footer link at (446, 24) on text=Ideas
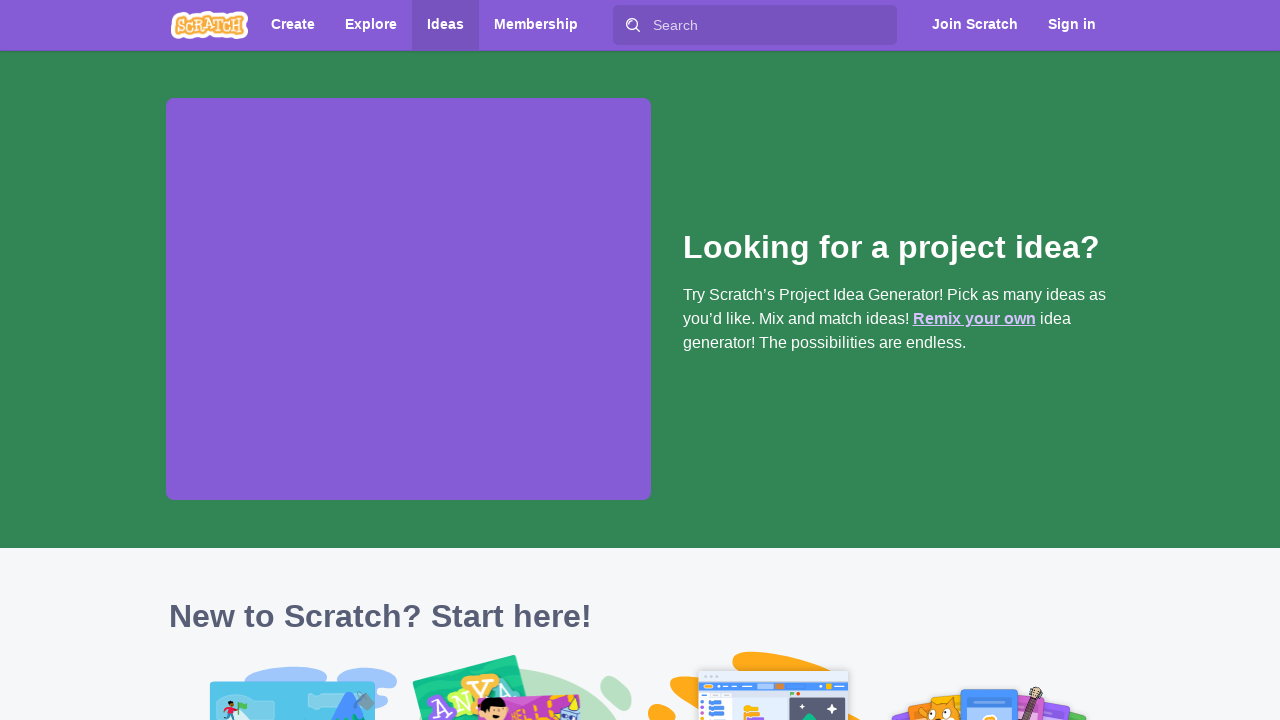

Page navigation completed - DOM content loaded
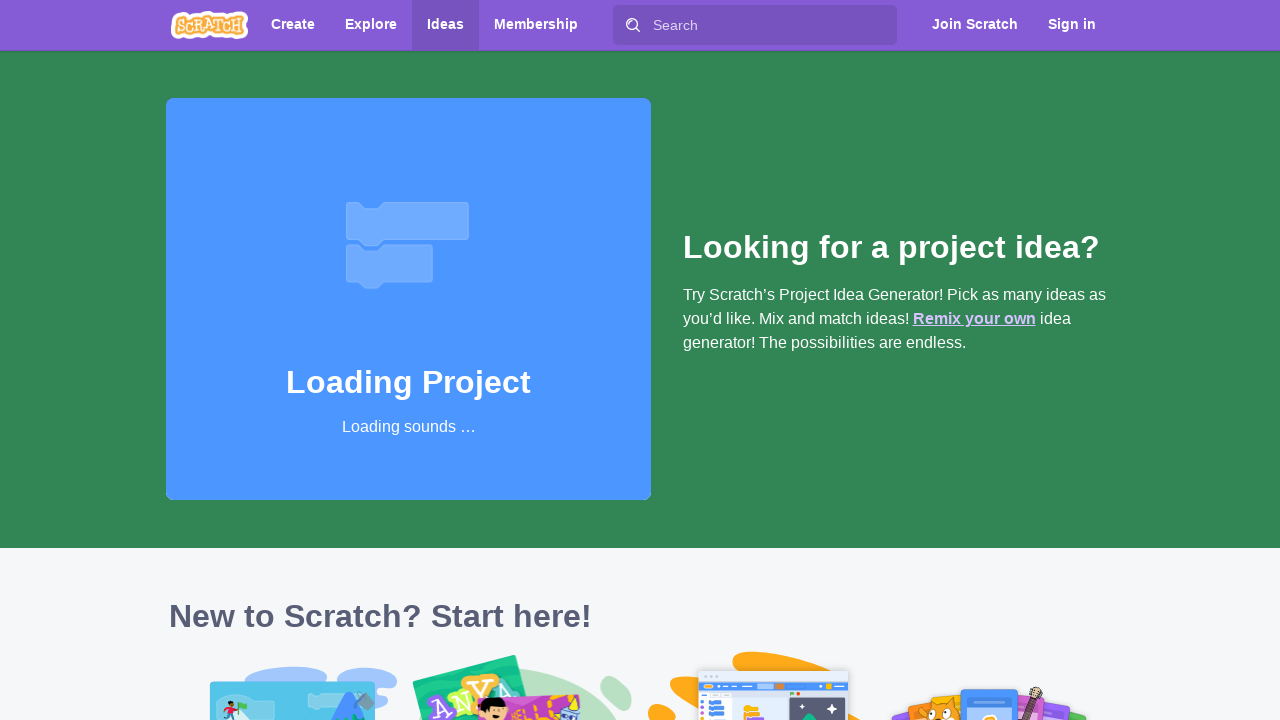

Verified navigation to /ideas page - URL assertion passed
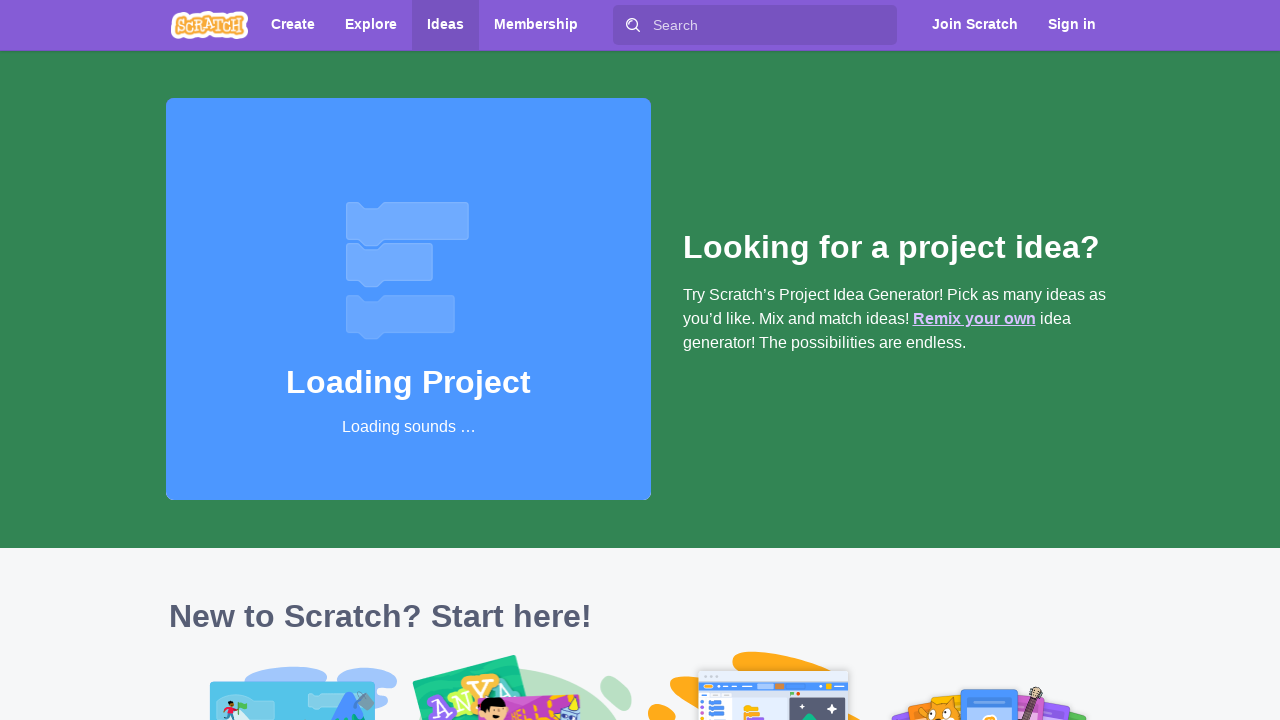

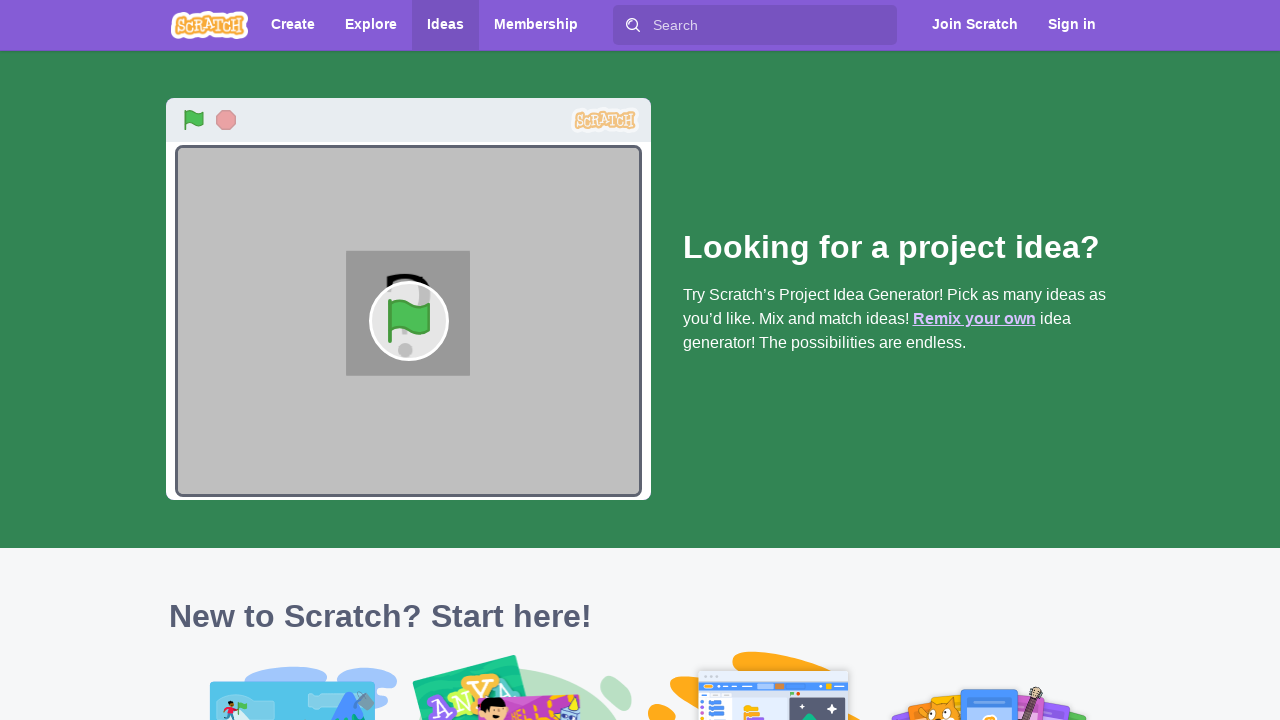